Clicks the 0-9 link and verifies all listed languages start with a digit

Starting URL: https://www.99-bottles-of-beer.net/abc.html

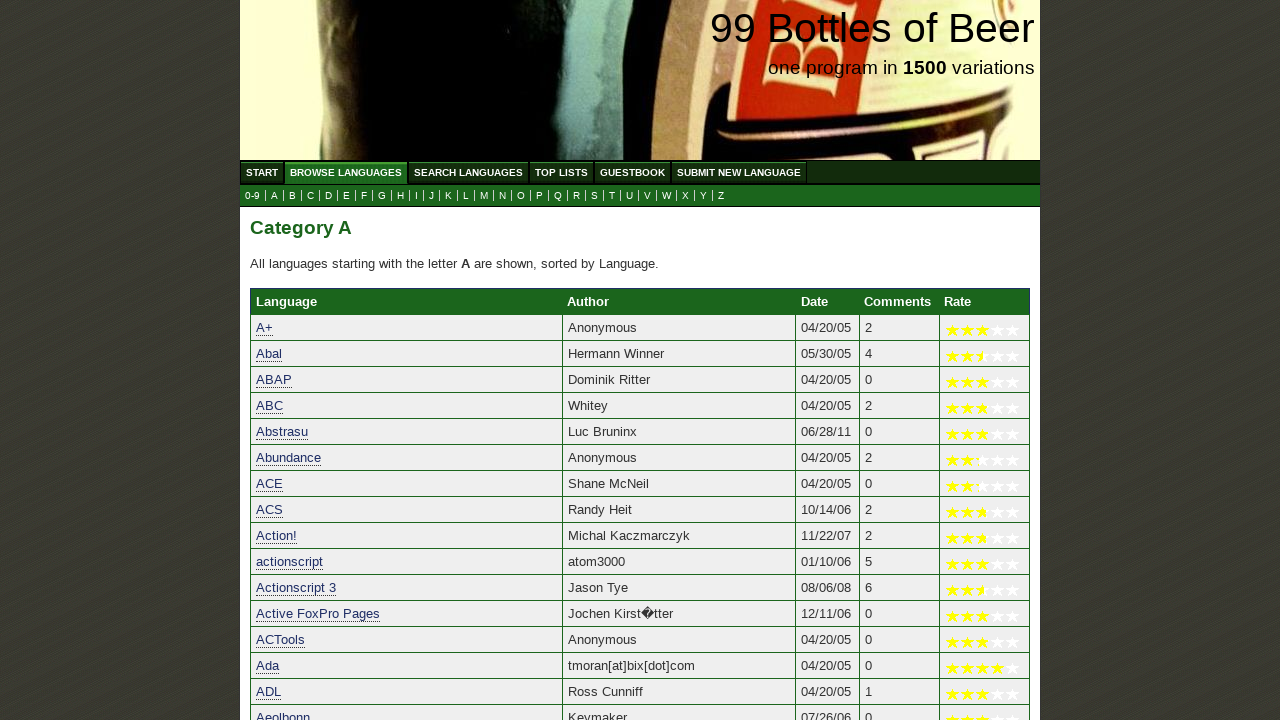

Clicked the 0-9 link at (252, 196) on a[href='0.html']
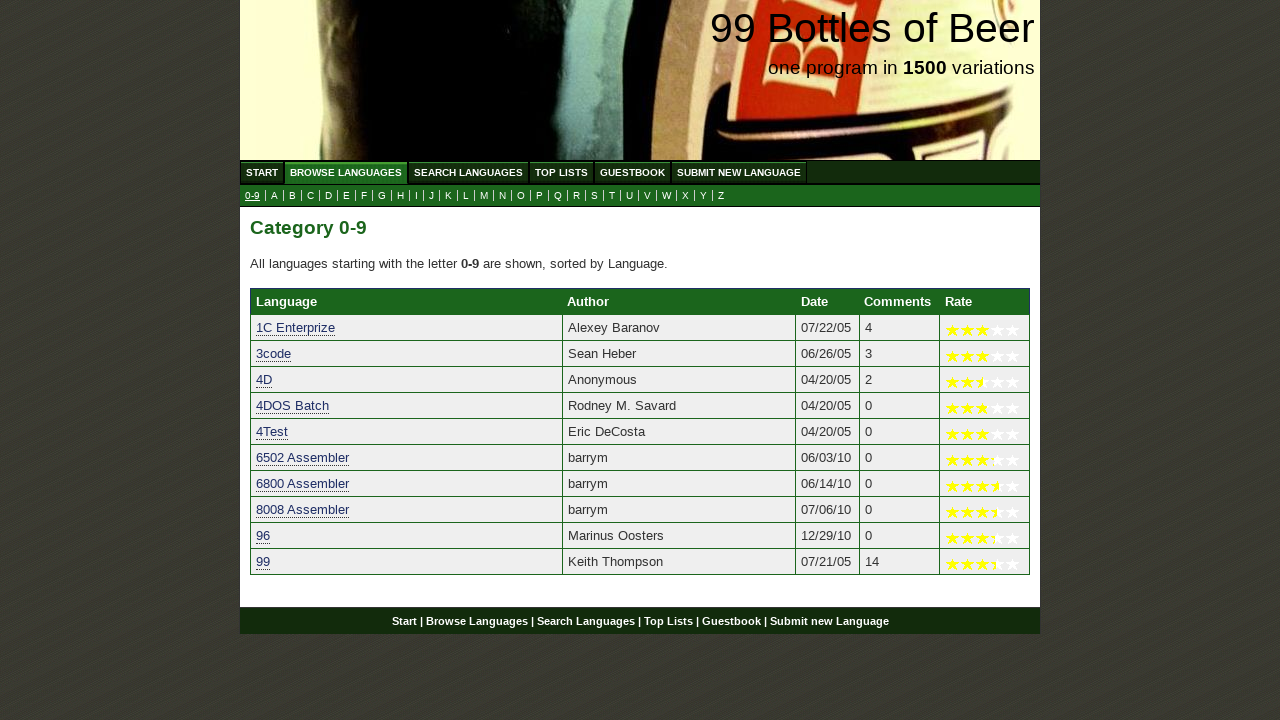

Language results loaded
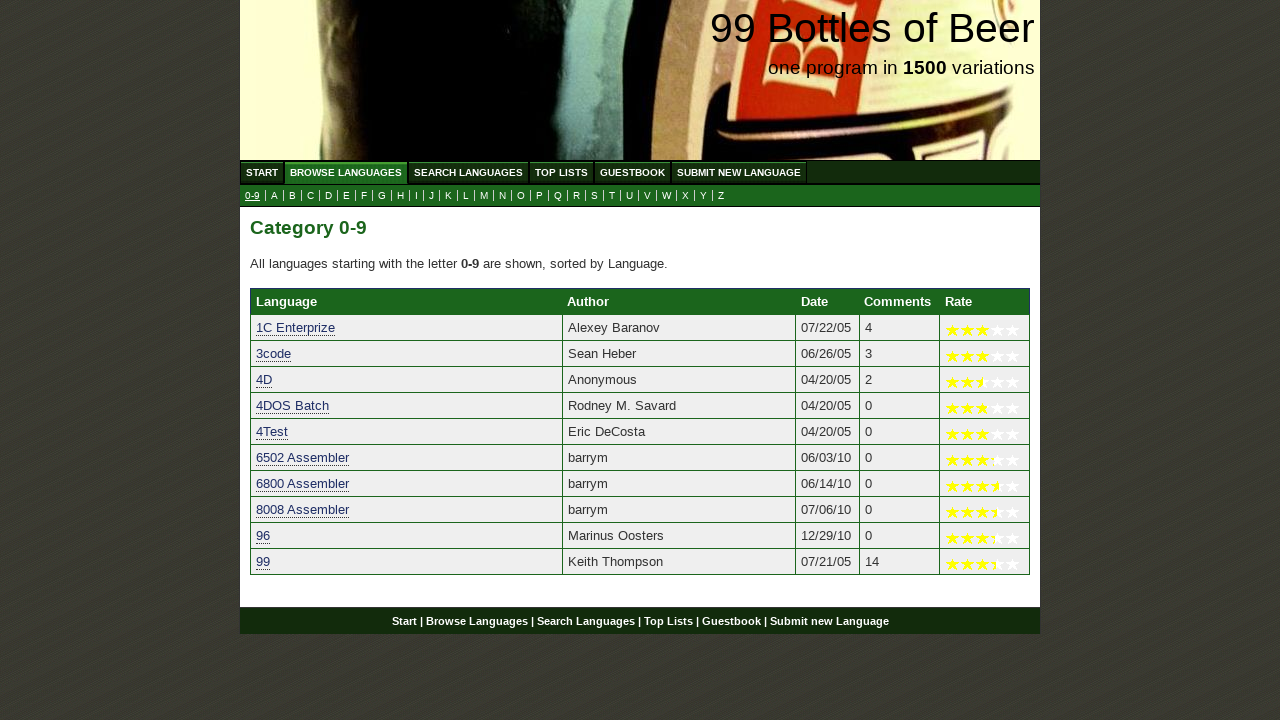

Retrieved all language links from results
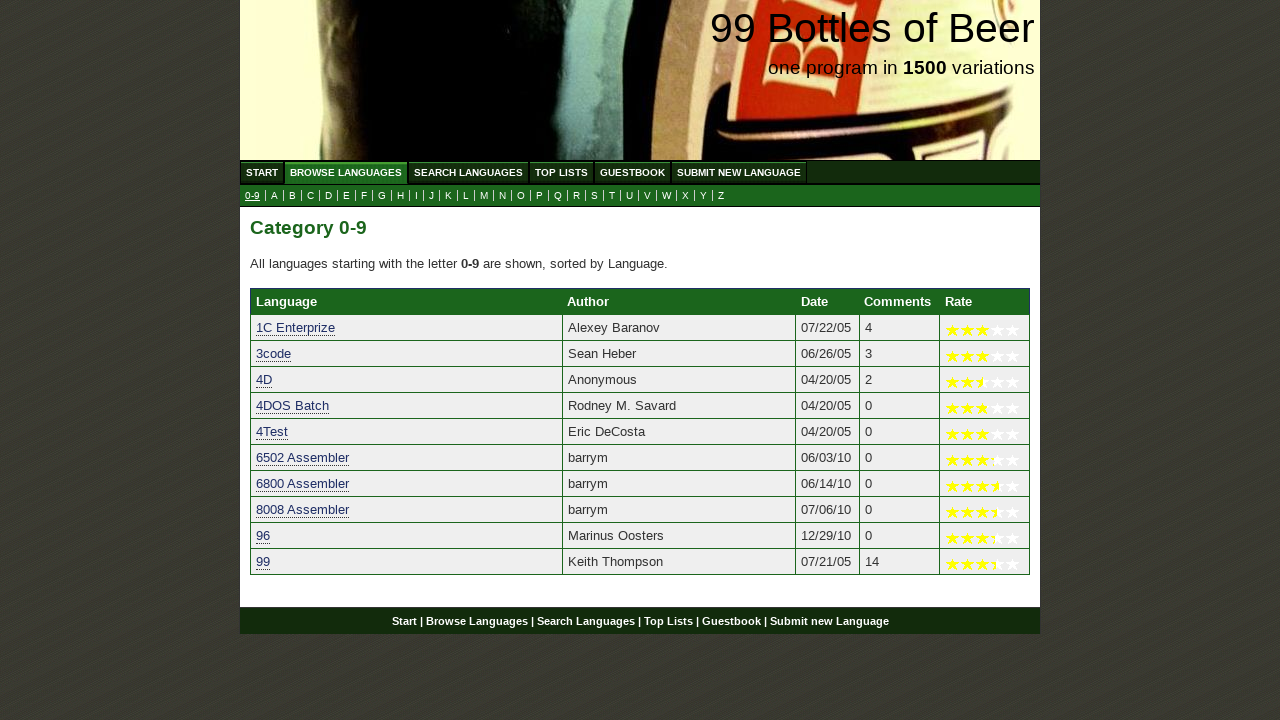

Verified language '1C Enterprize' starts with a digit
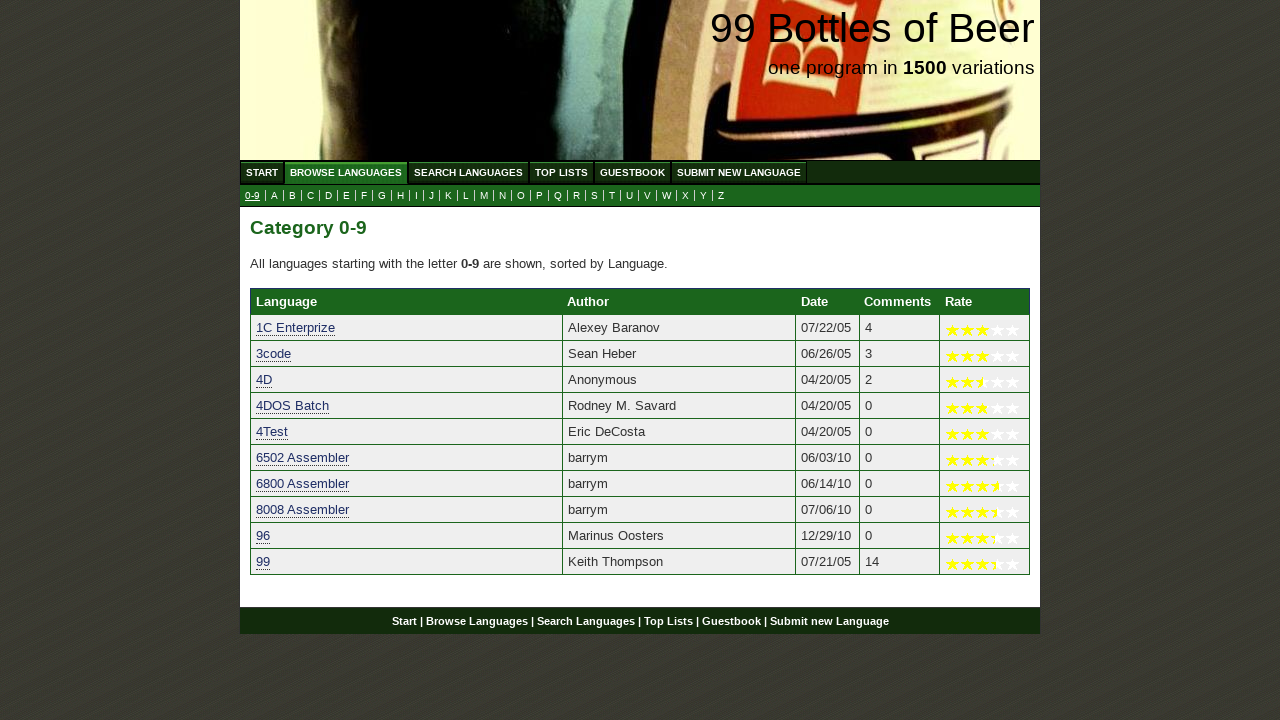

Verified language '3code' starts with a digit
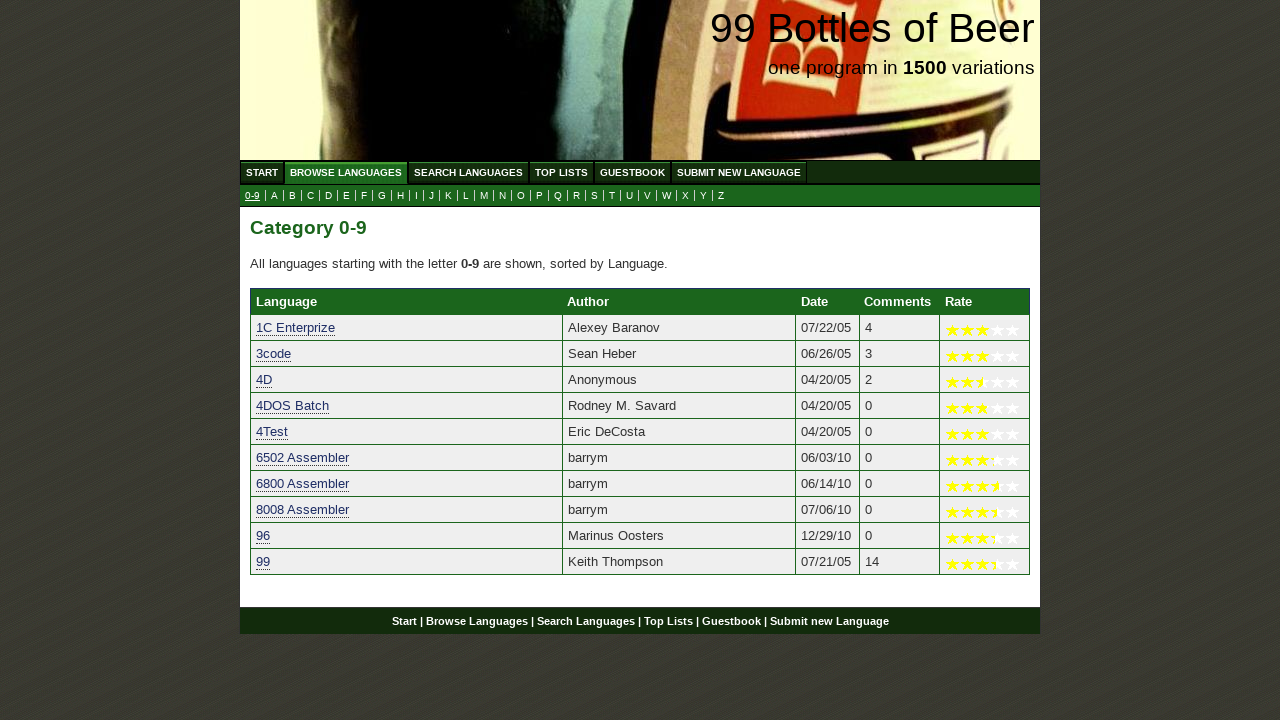

Verified language '4D' starts with a digit
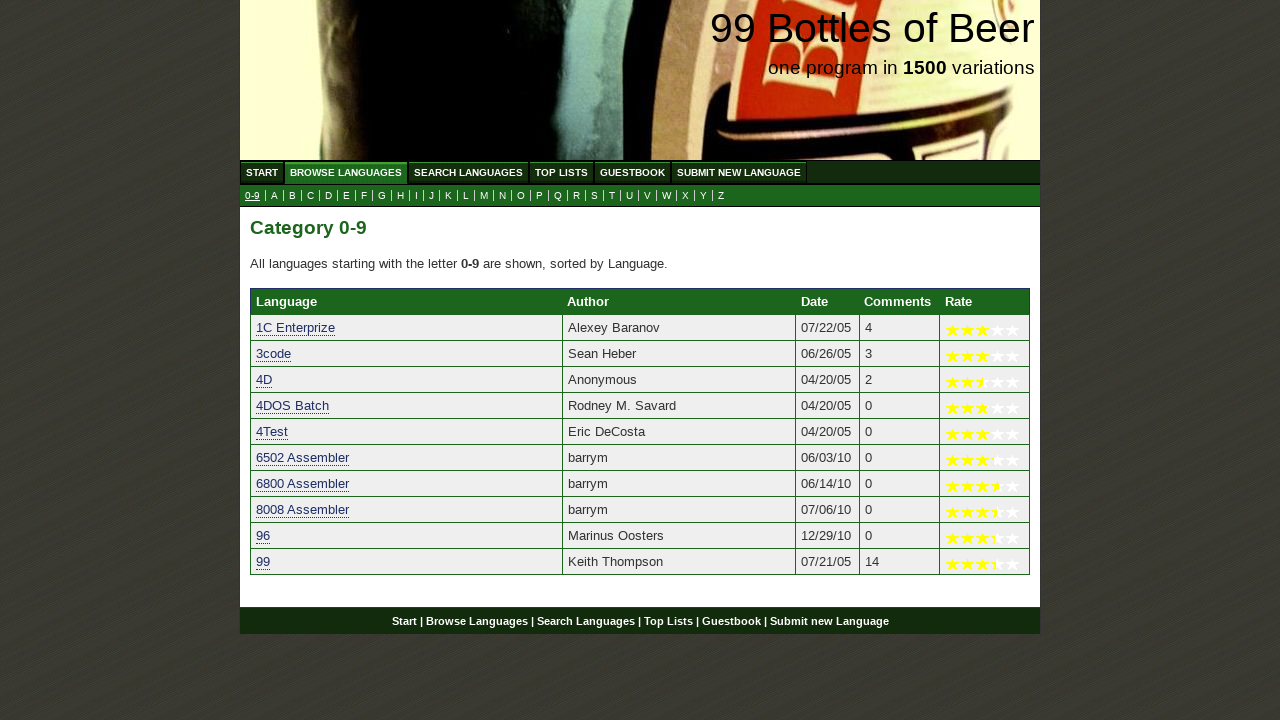

Verified language '4DOS Batch' starts with a digit
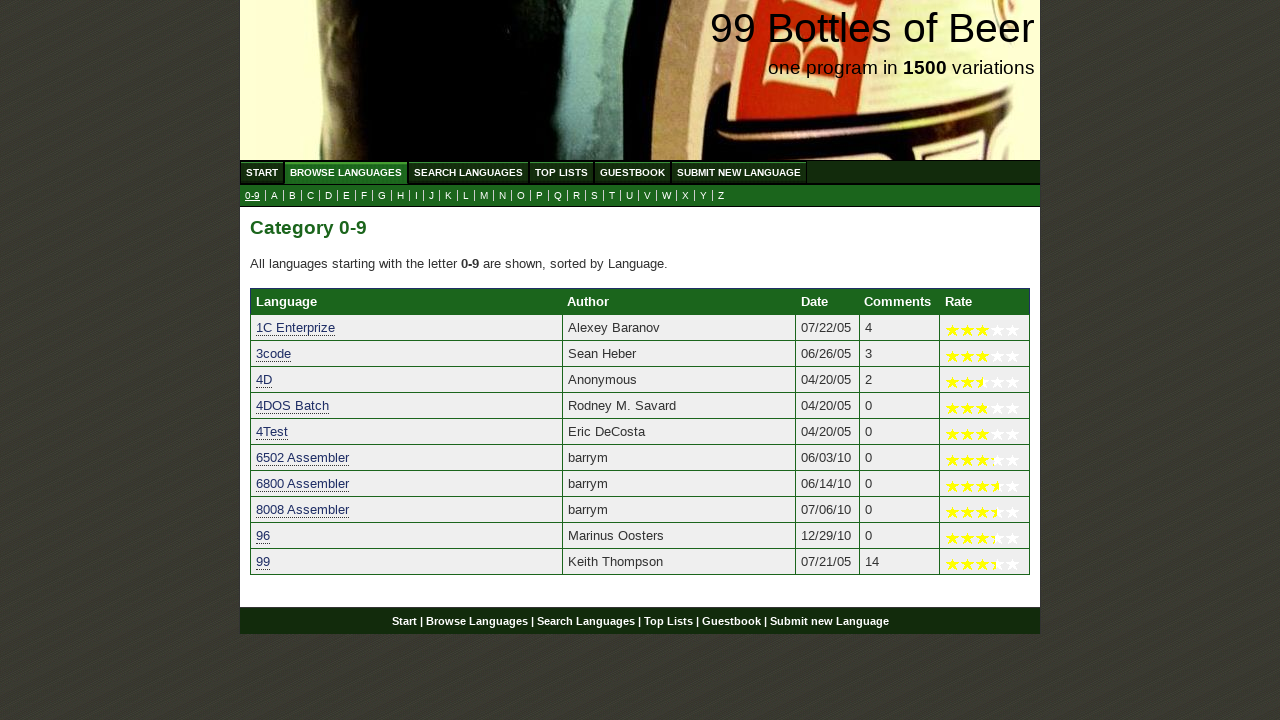

Verified language '4Test' starts with a digit
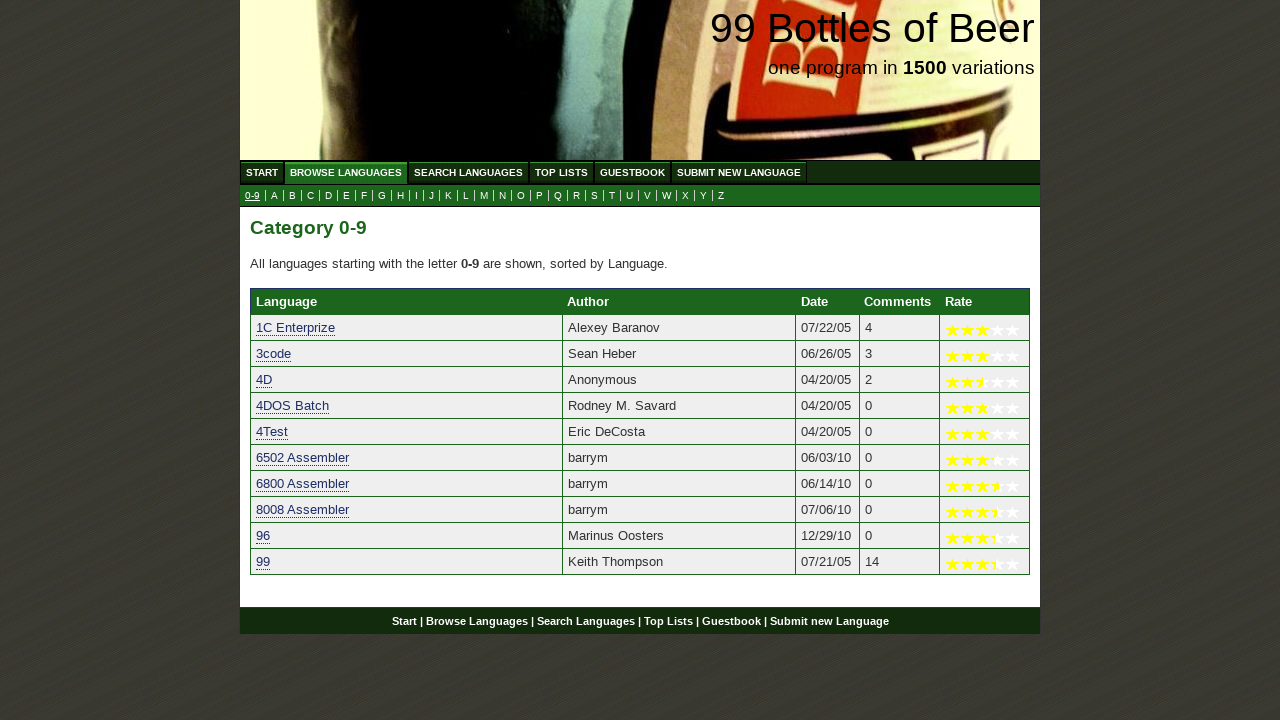

Verified language '6502 Assembler' starts with a digit
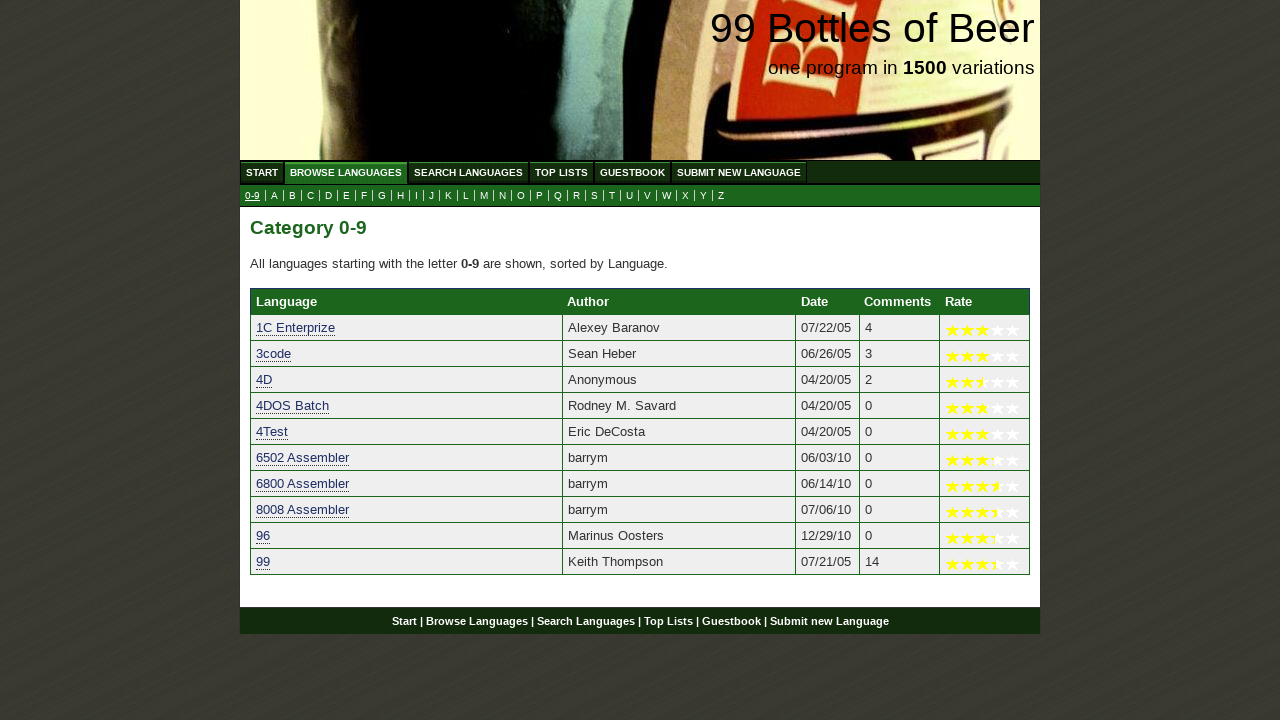

Verified language '6800 Assembler' starts with a digit
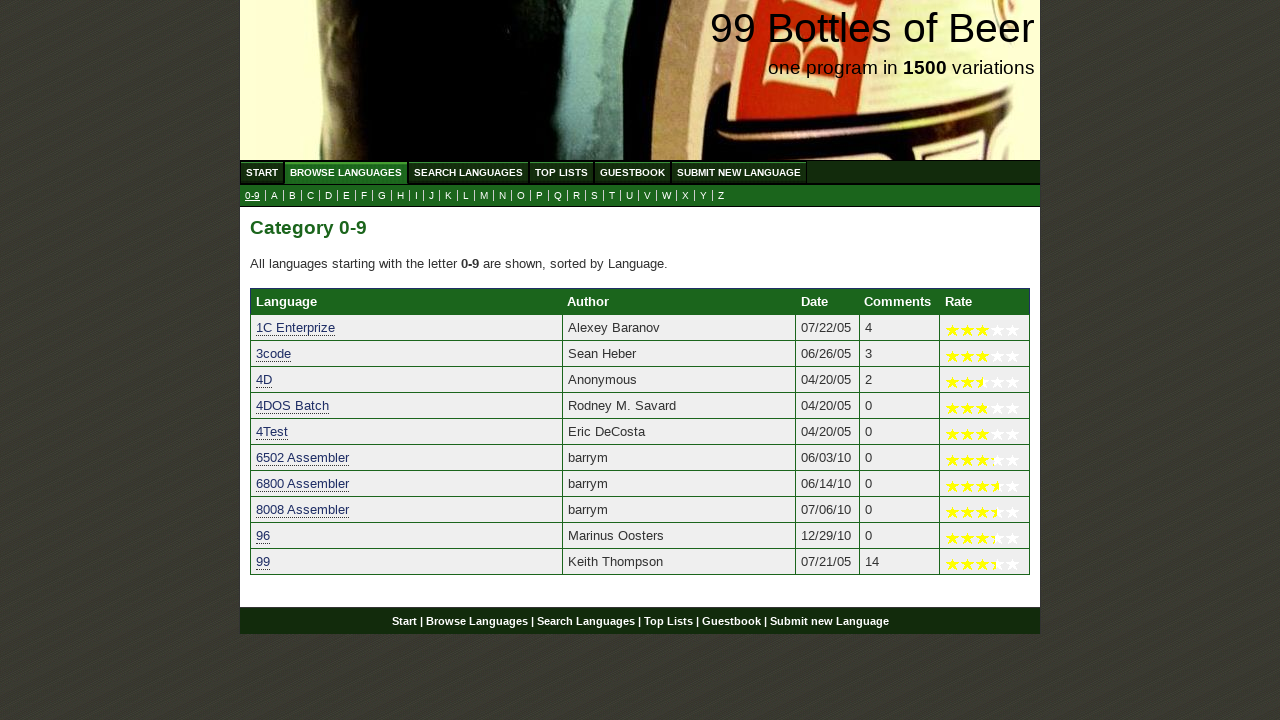

Verified language '8008 Assembler' starts with a digit
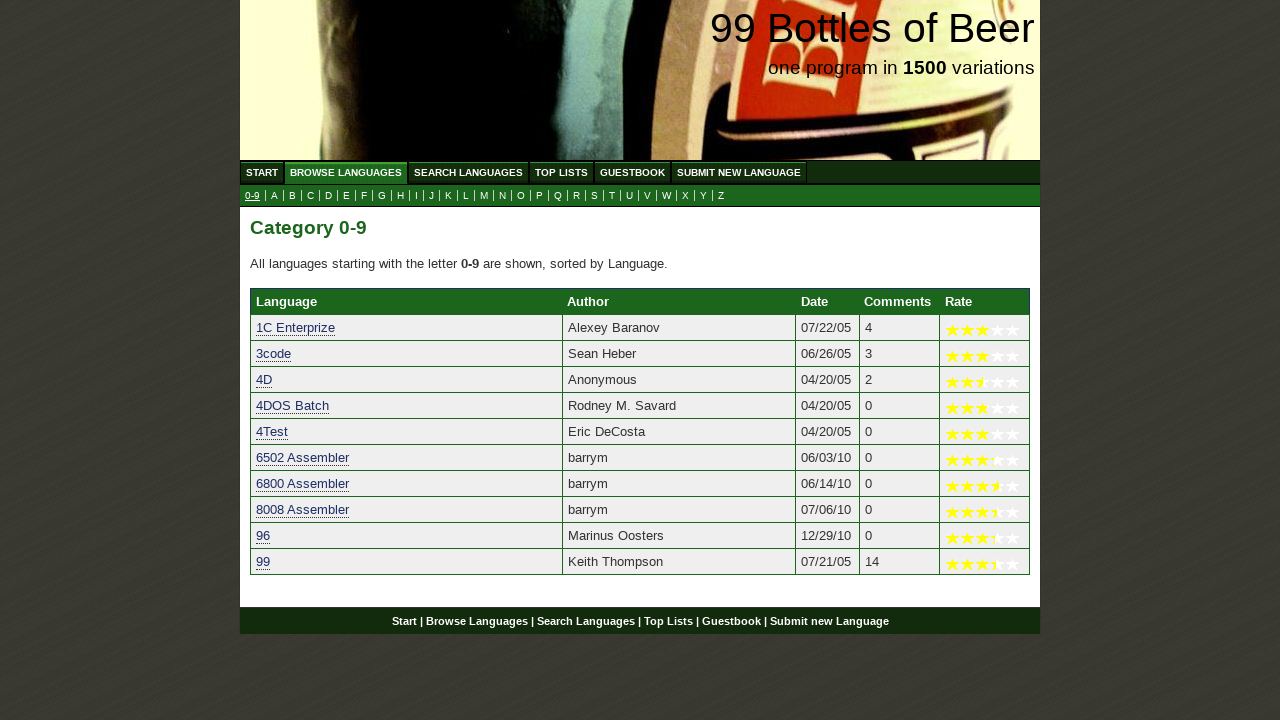

Verified language '96' starts with a digit
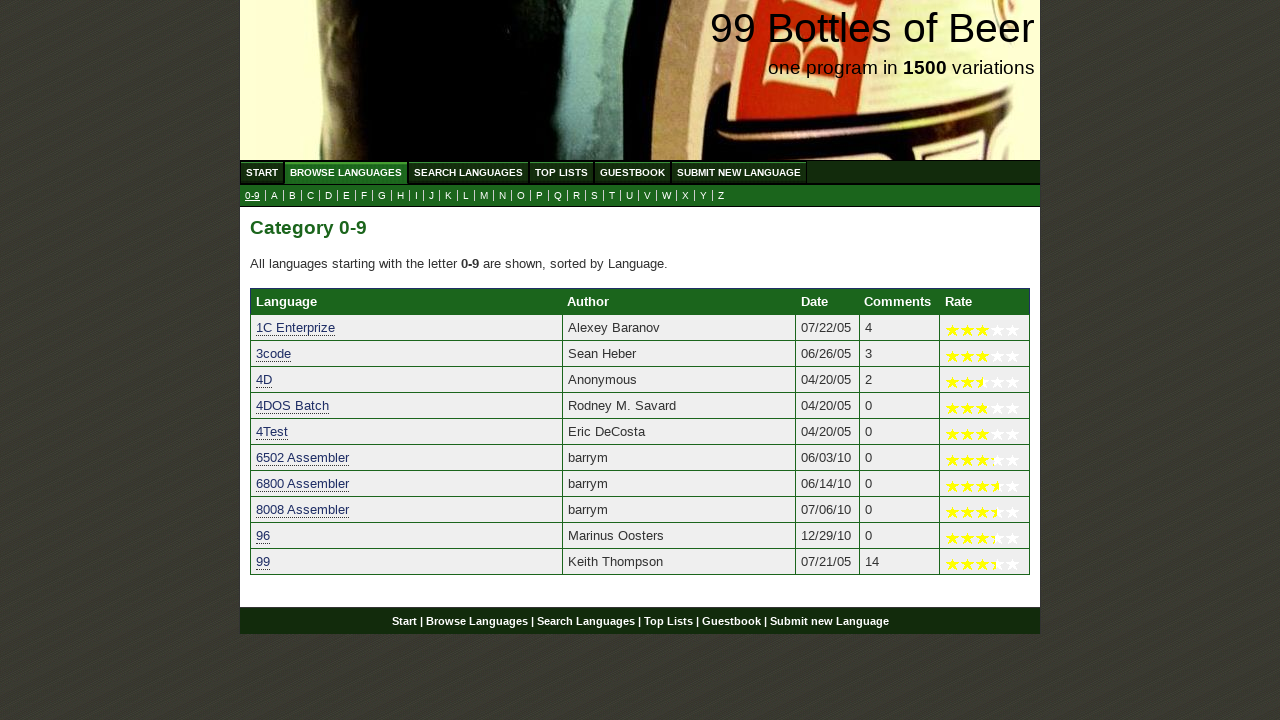

Verified language '99' starts with a digit
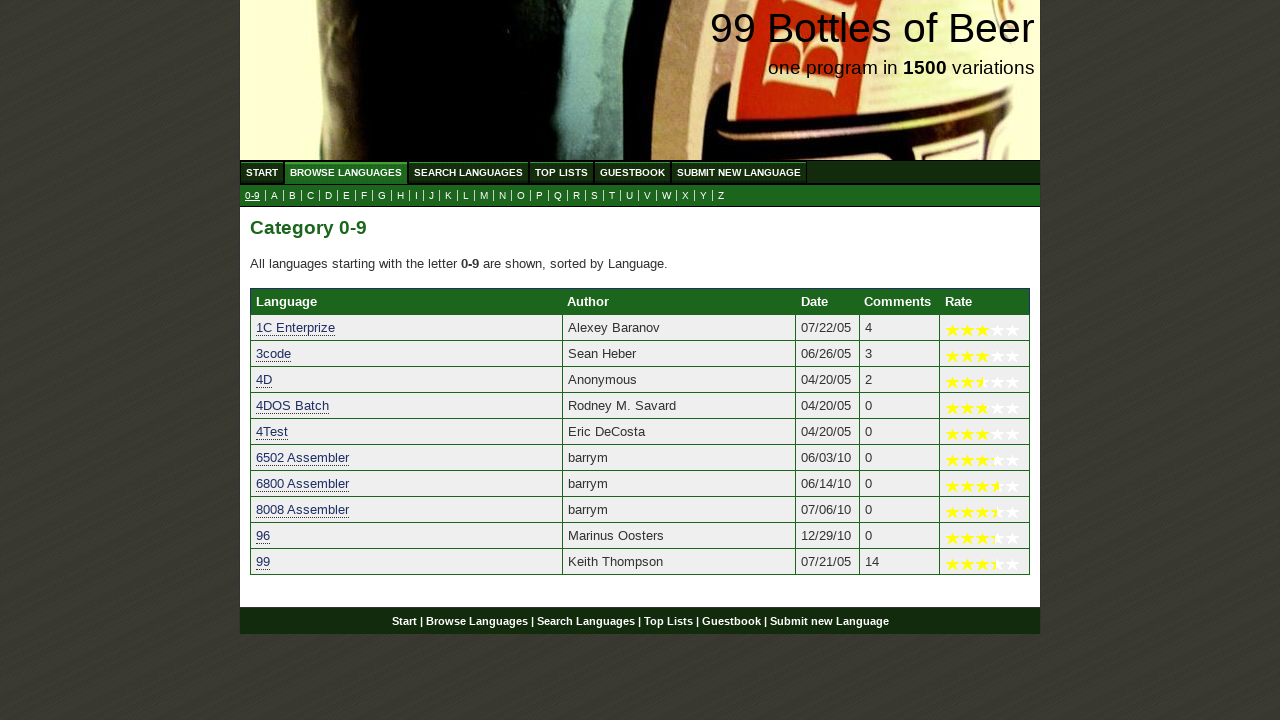

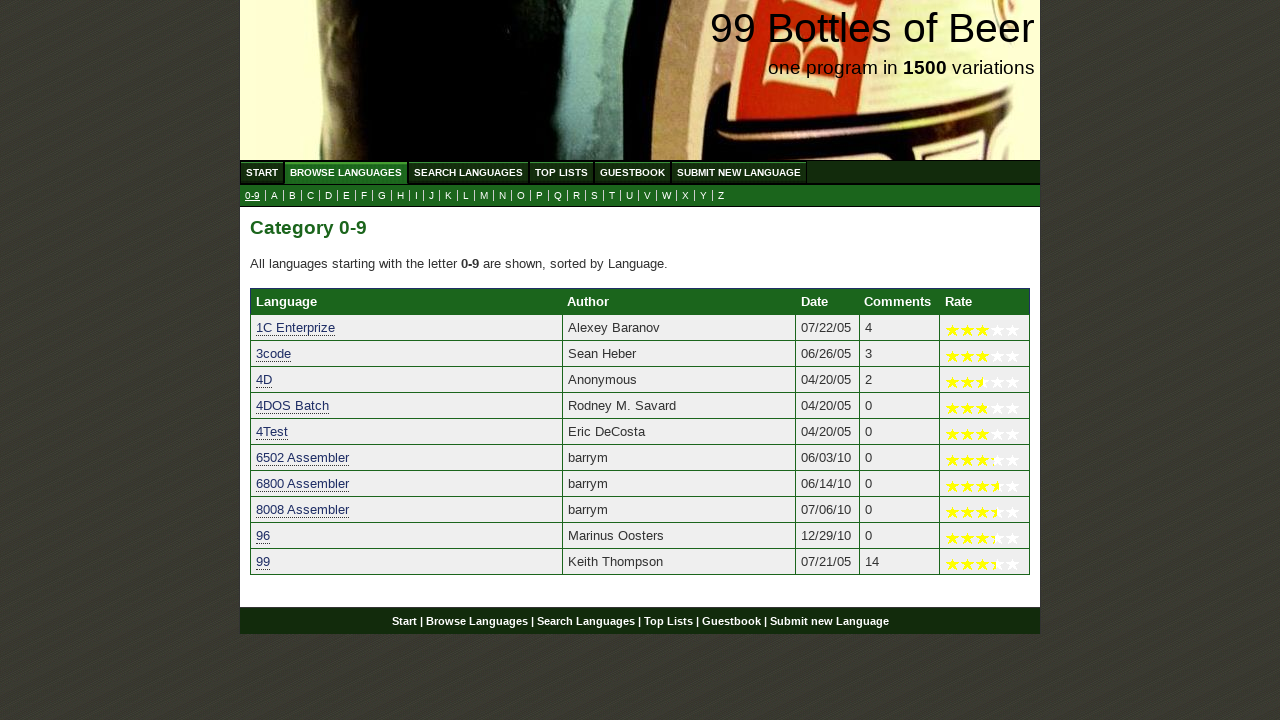